Tests the DemoQA practice form by filling in mandatory fields (first name, last name, email, mobile number), selecting a gender, and submitting the form to verify the success popup appears.

Starting URL: https://demoqa.com/automation-practice-form

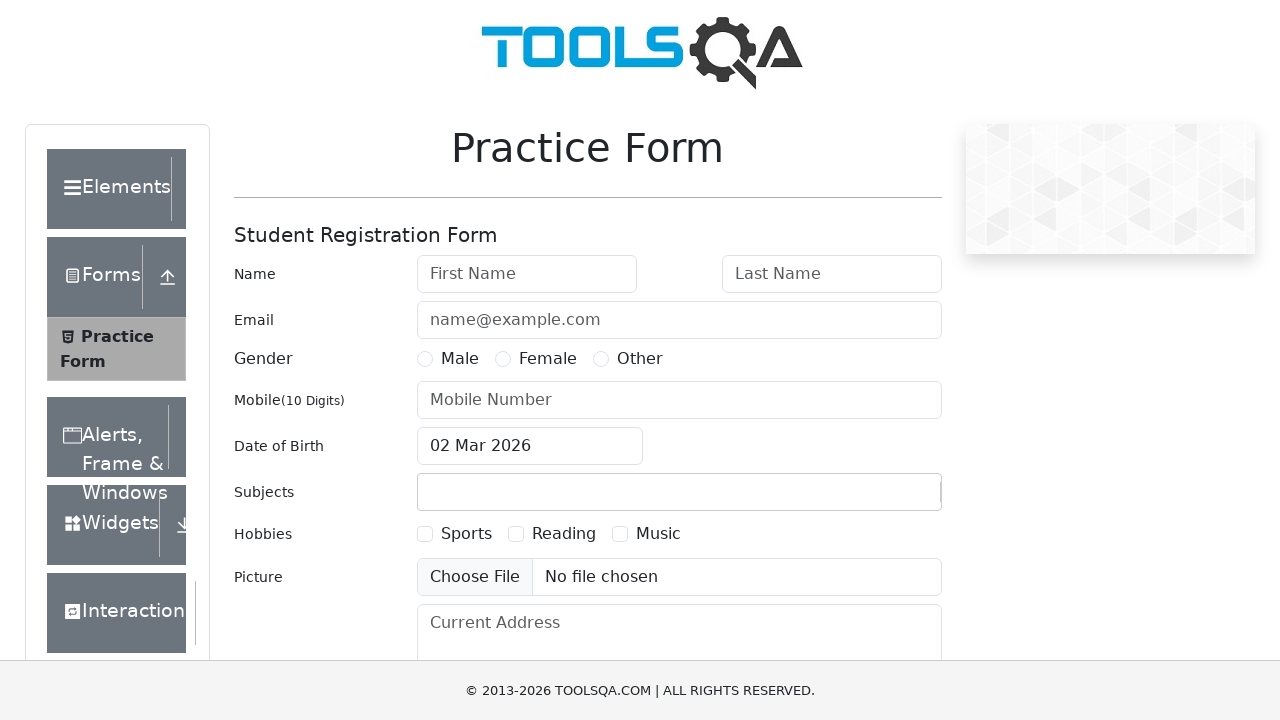

Scrolled down 400px to view form fields
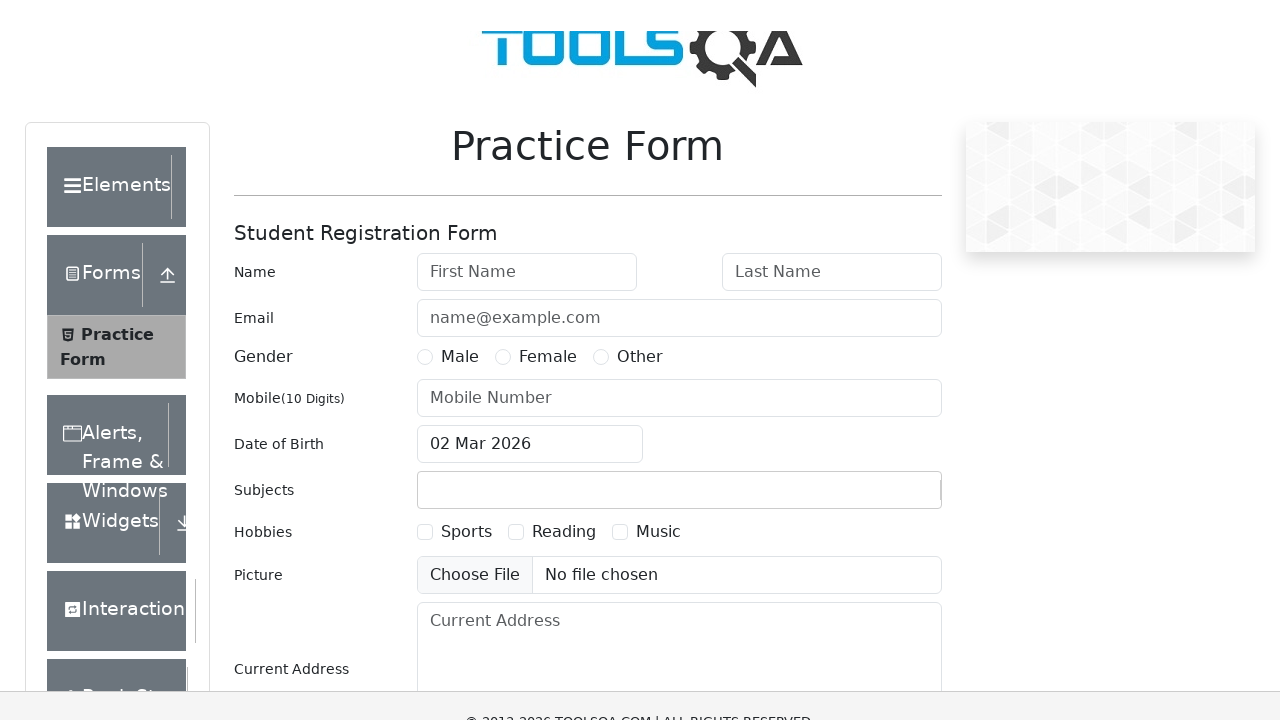

Waited 1000ms for page to settle
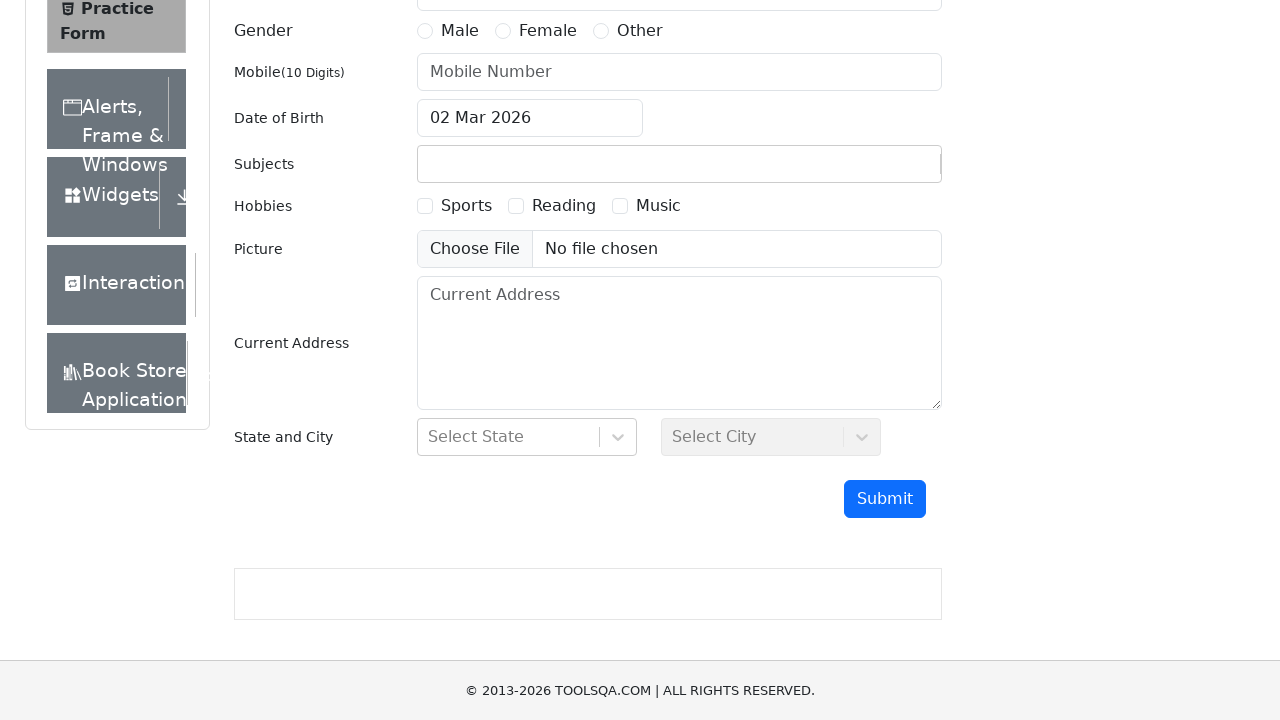

Scrolled back up 100px
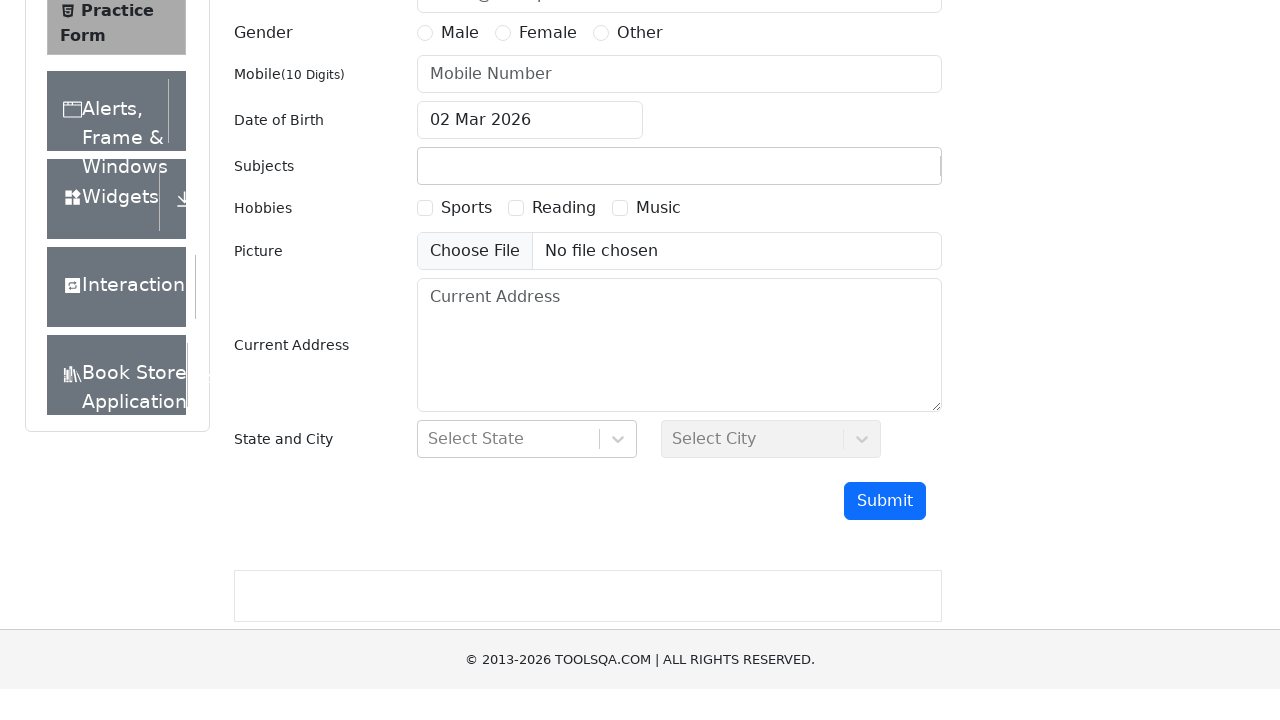

Filled first name field with 'Michael' on #firstName
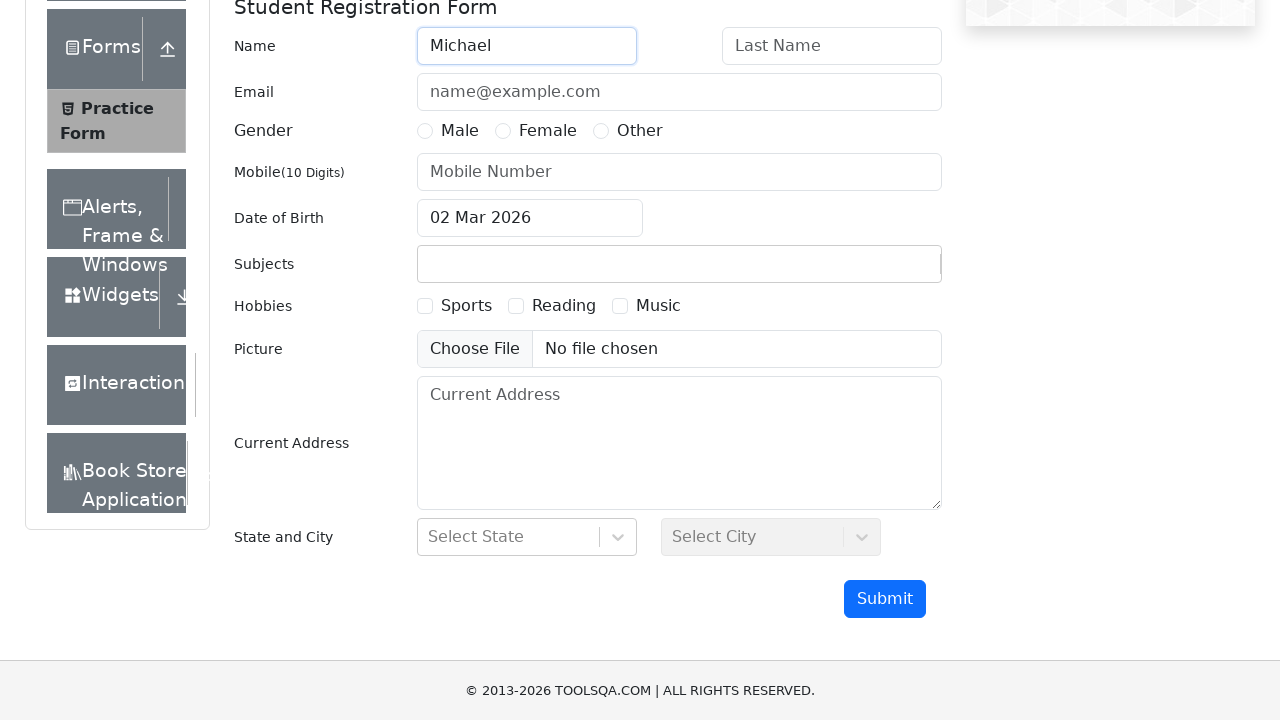

Filled last name field with 'Johnson' on #lastName
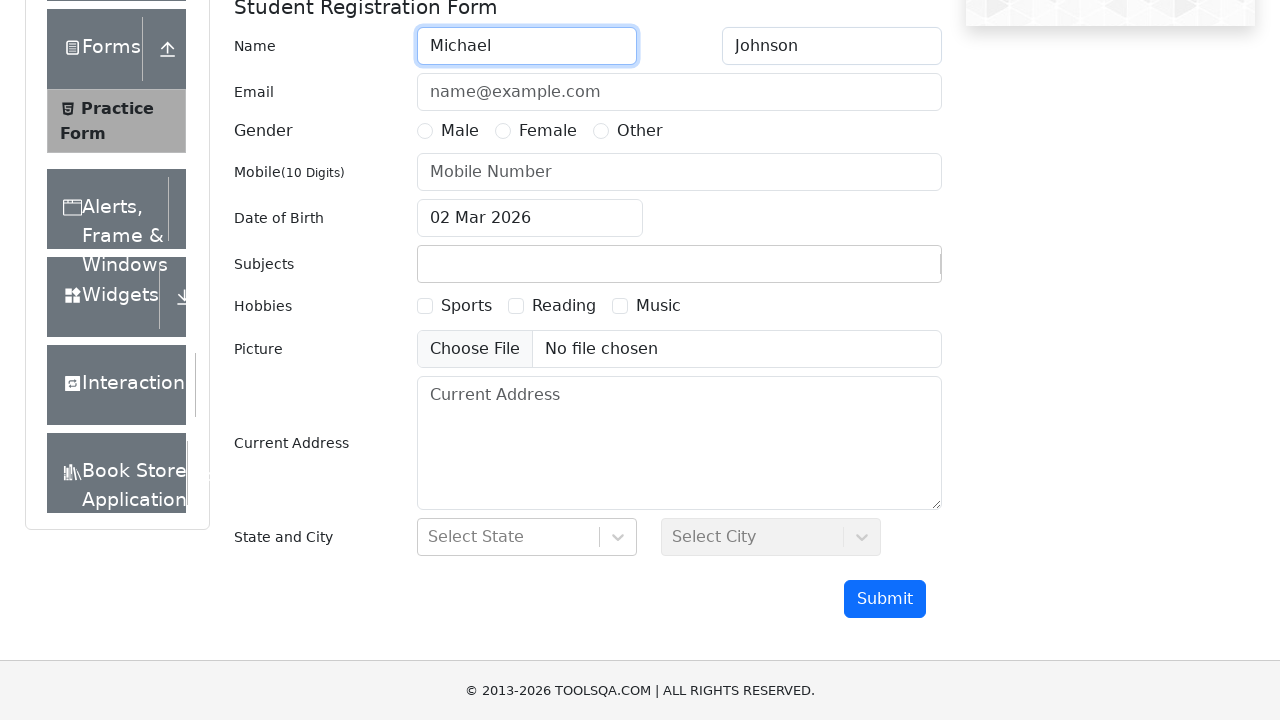

Filled email field with 'michael.johnson@testmail.com' on #userEmail
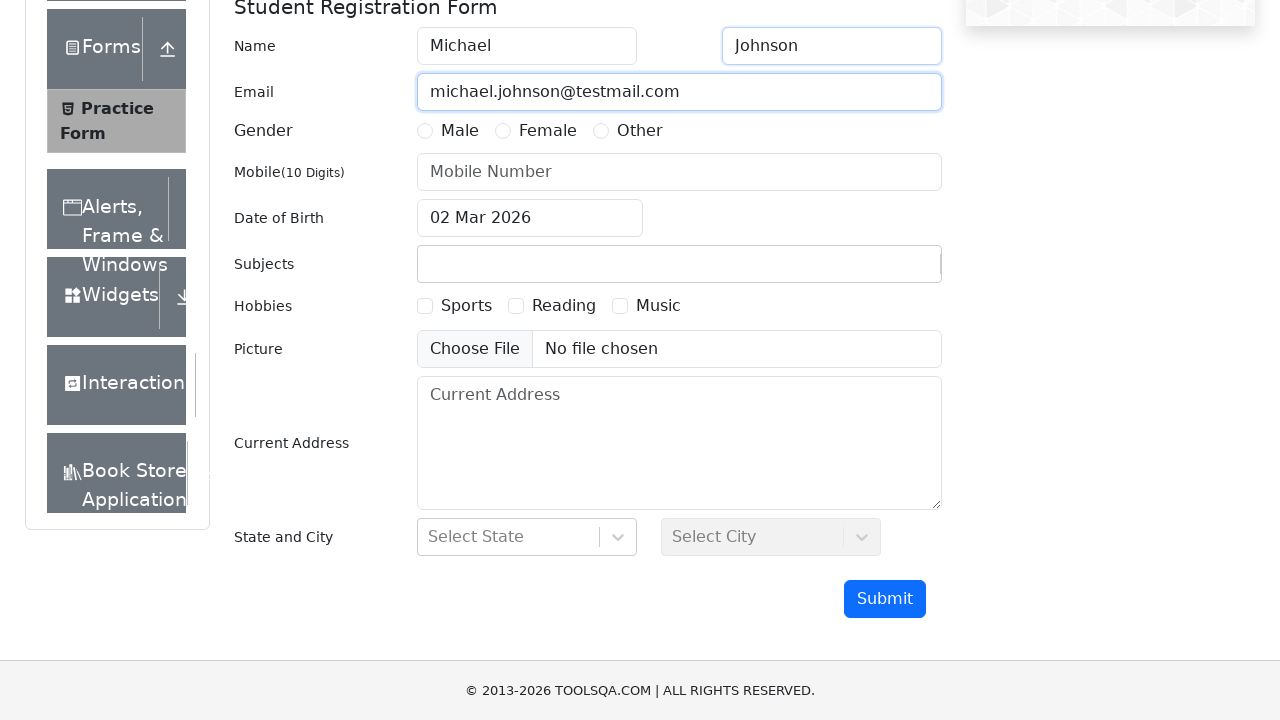

Filled mobile number field with '9876543210' on #userNumber
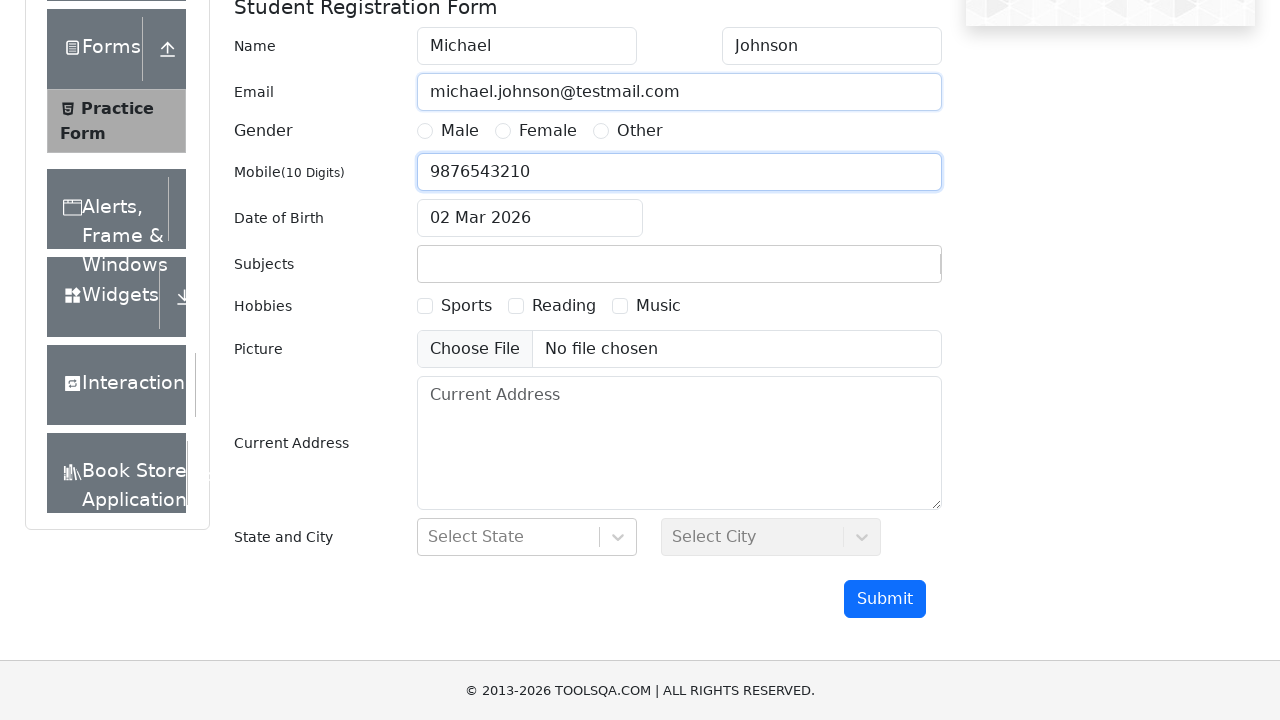

Selected Male gender radio button at (460, 131) on label[for='gender-radio-1']
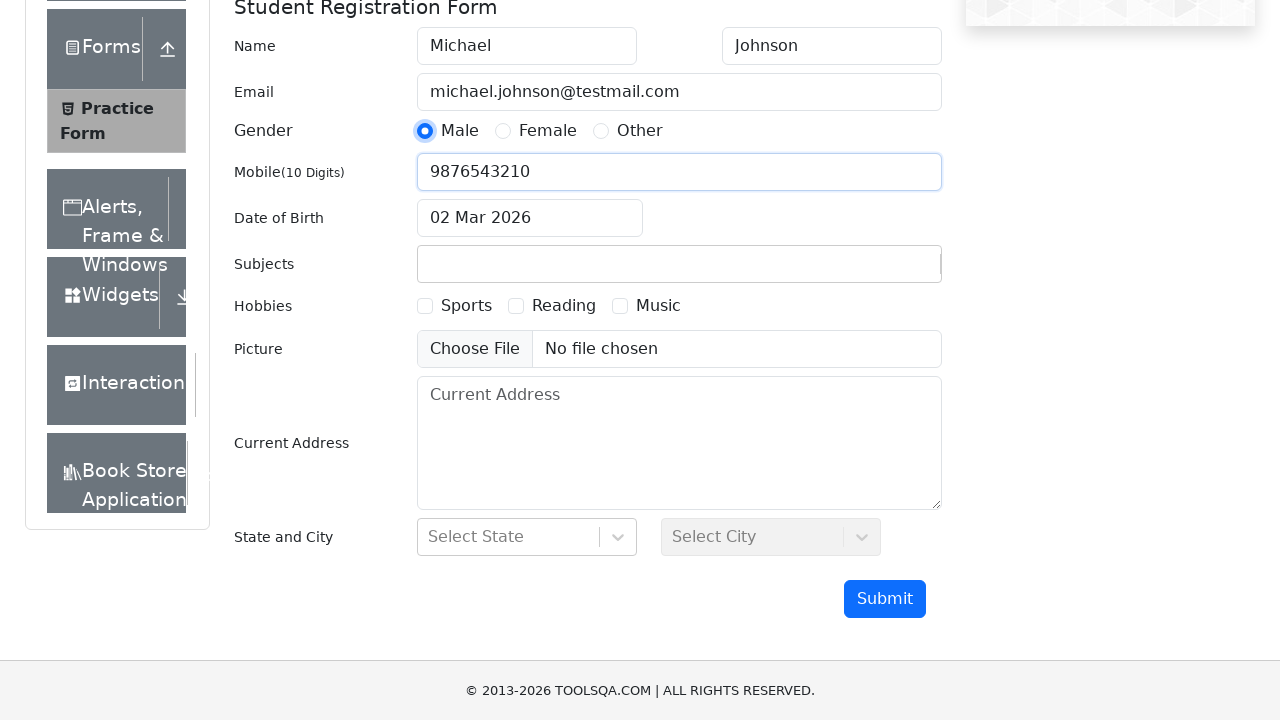

Clicked submit button using JavaScript
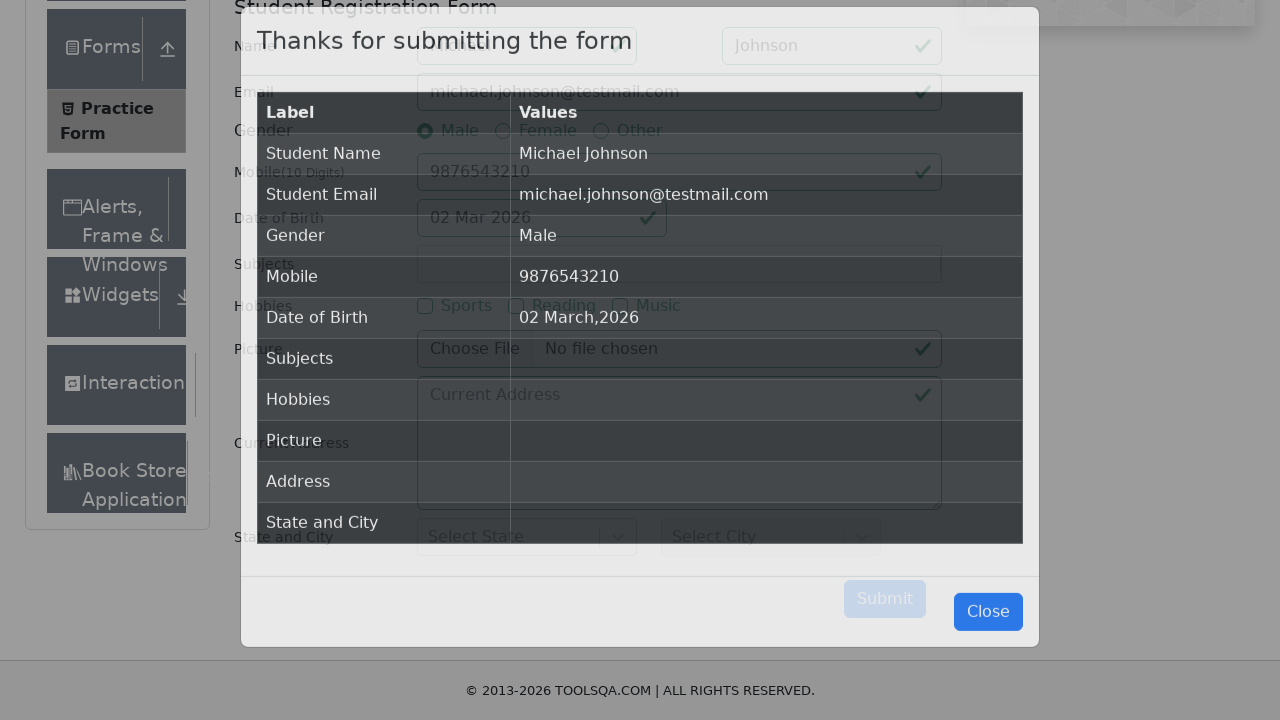

Success popup appeared with submission confirmation
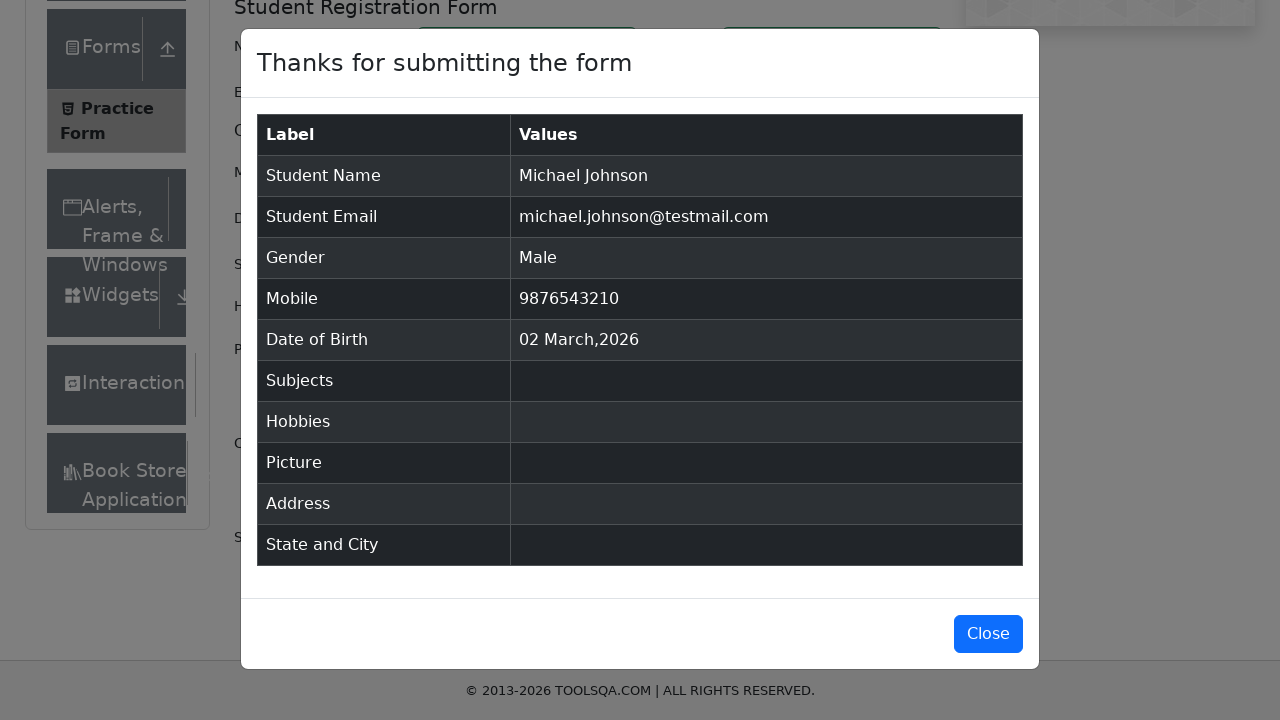

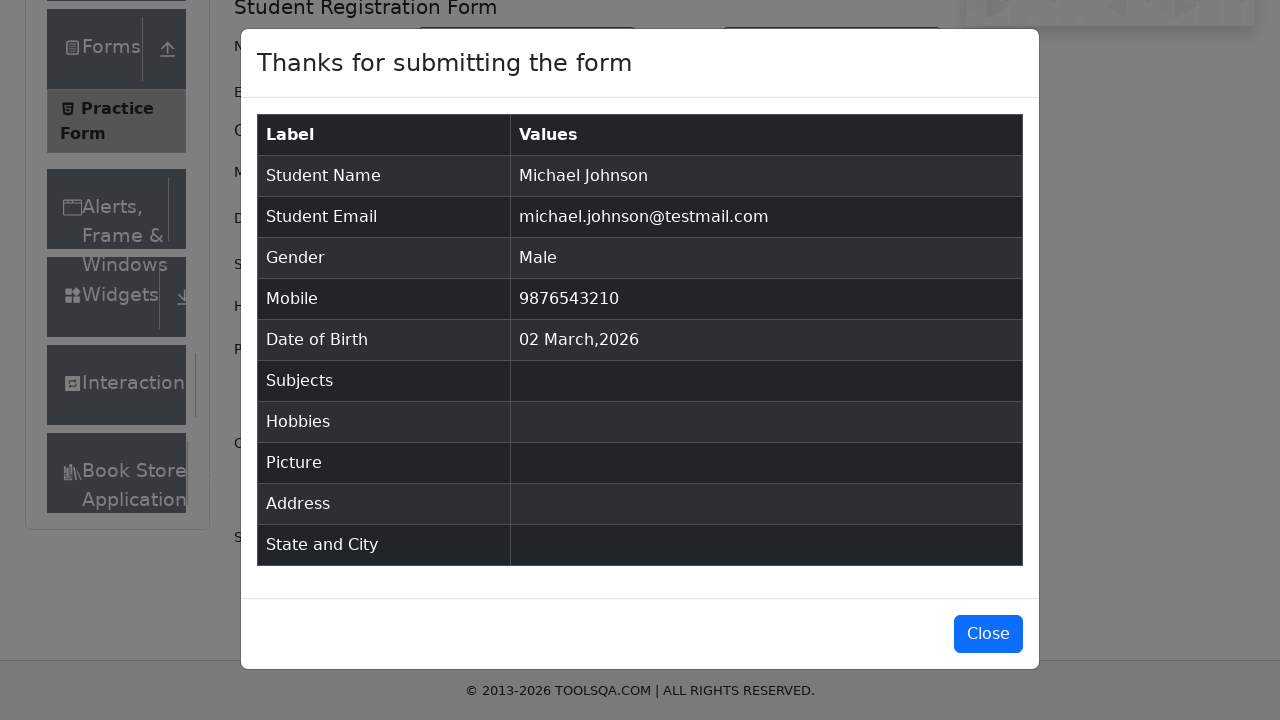